Tests right-click context menu functionality by performing a right-click action on a button element

Starting URL: https://swisnl.github.io/jQuery-contextMenu/demo.html

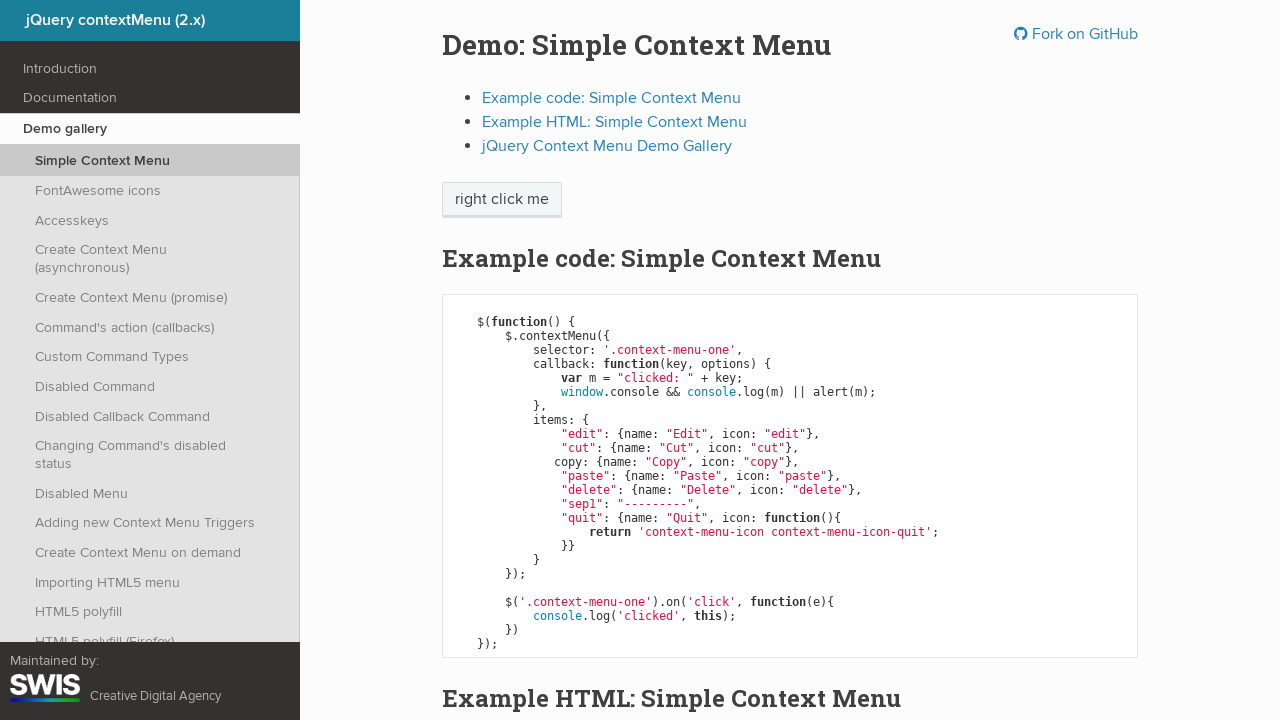

Located the context menu button element
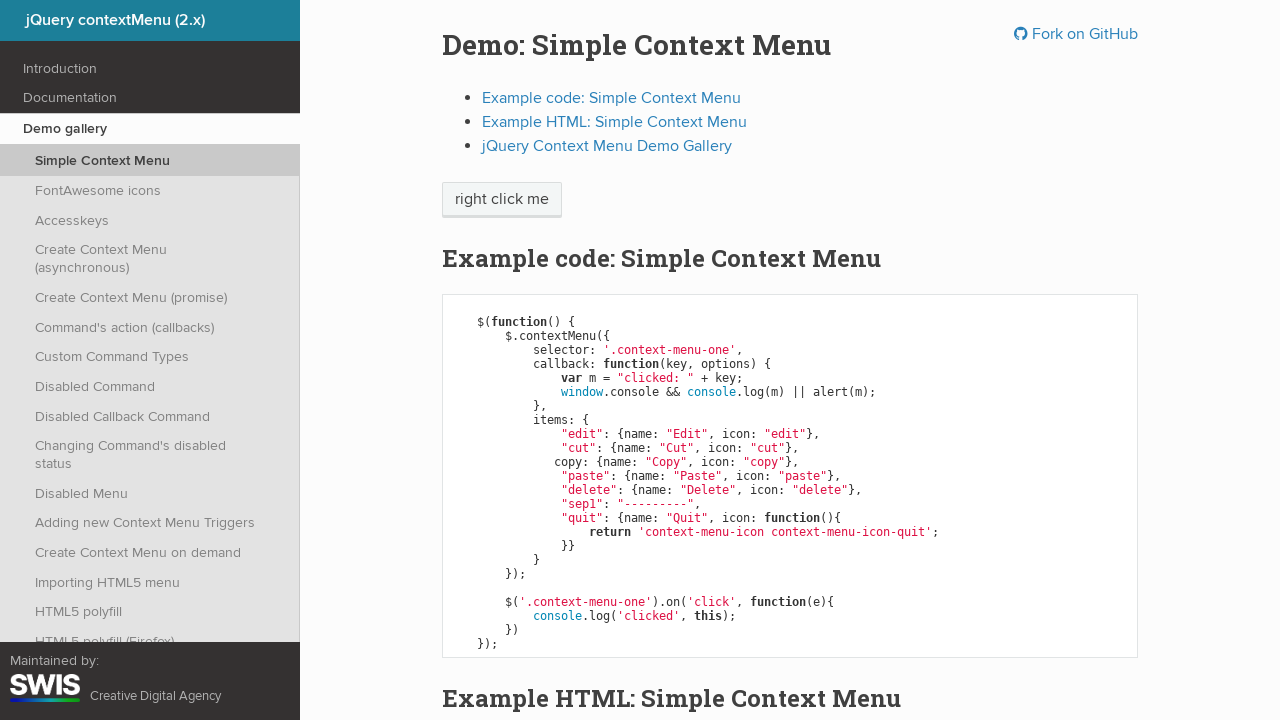

Performed right-click on the context menu button at (502, 200) on xpath=//span[@class='context-menu-one btn btn-neutral']
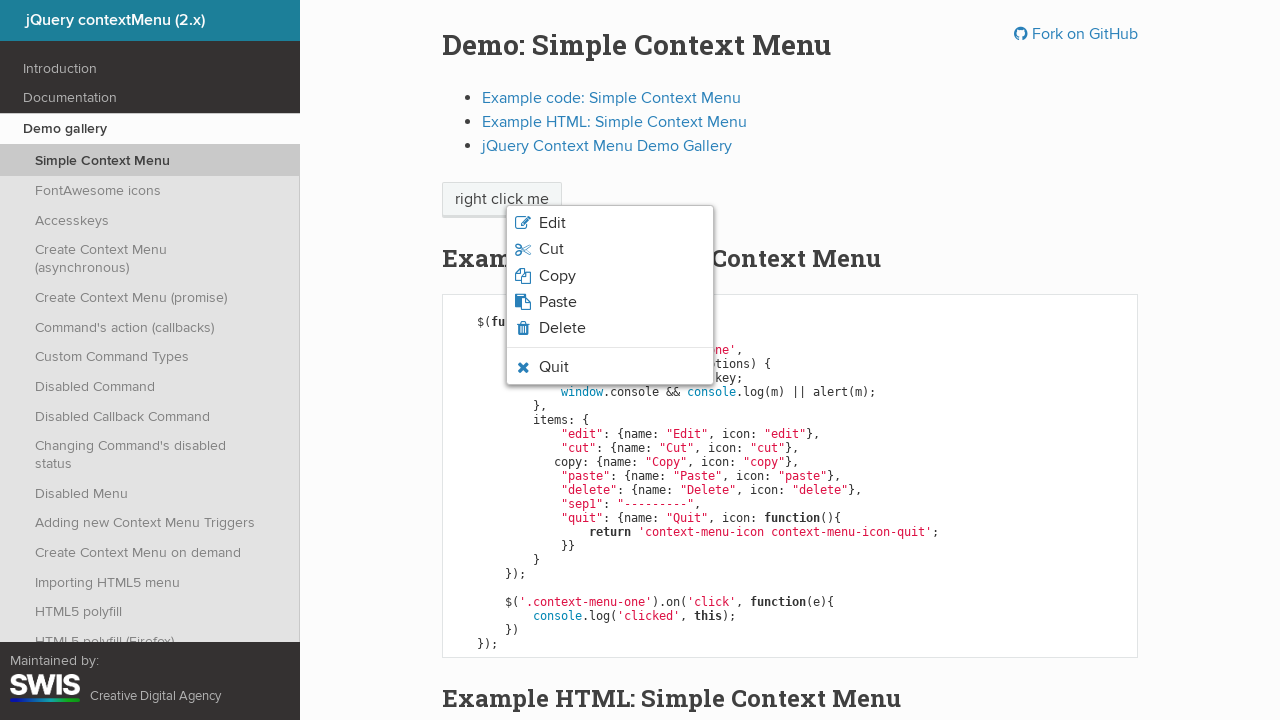

Waited for context menu to appear
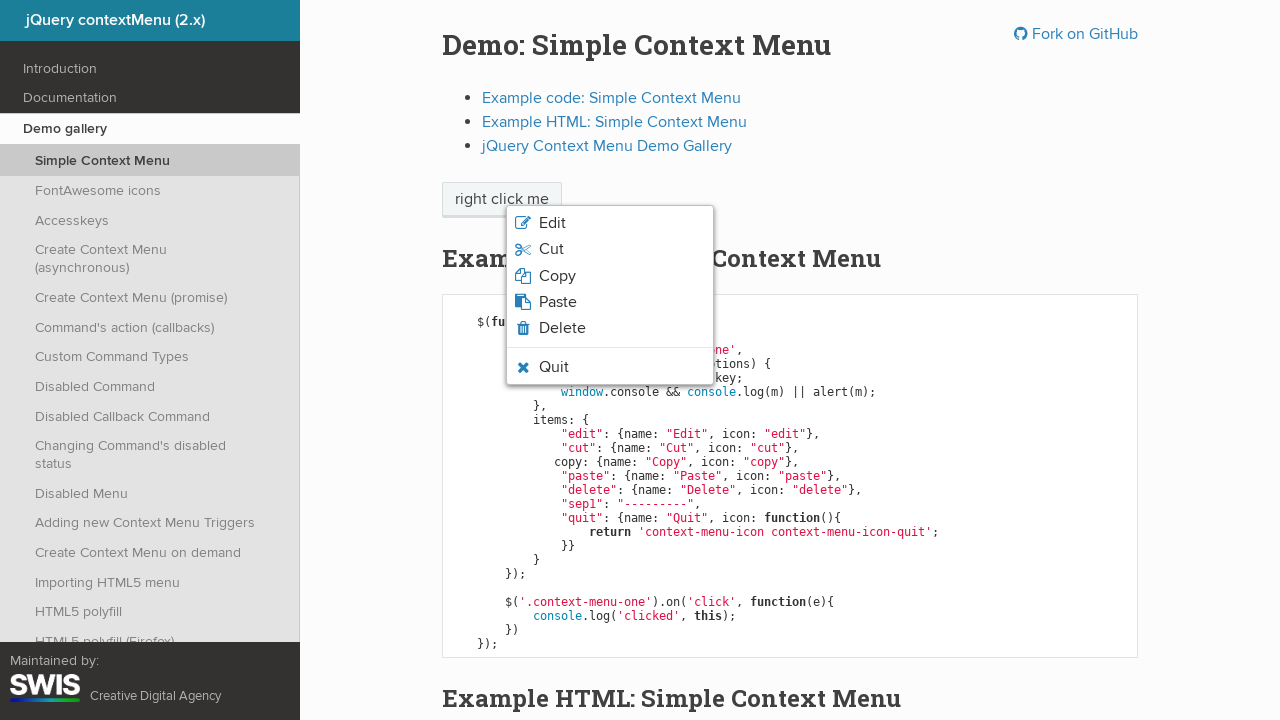

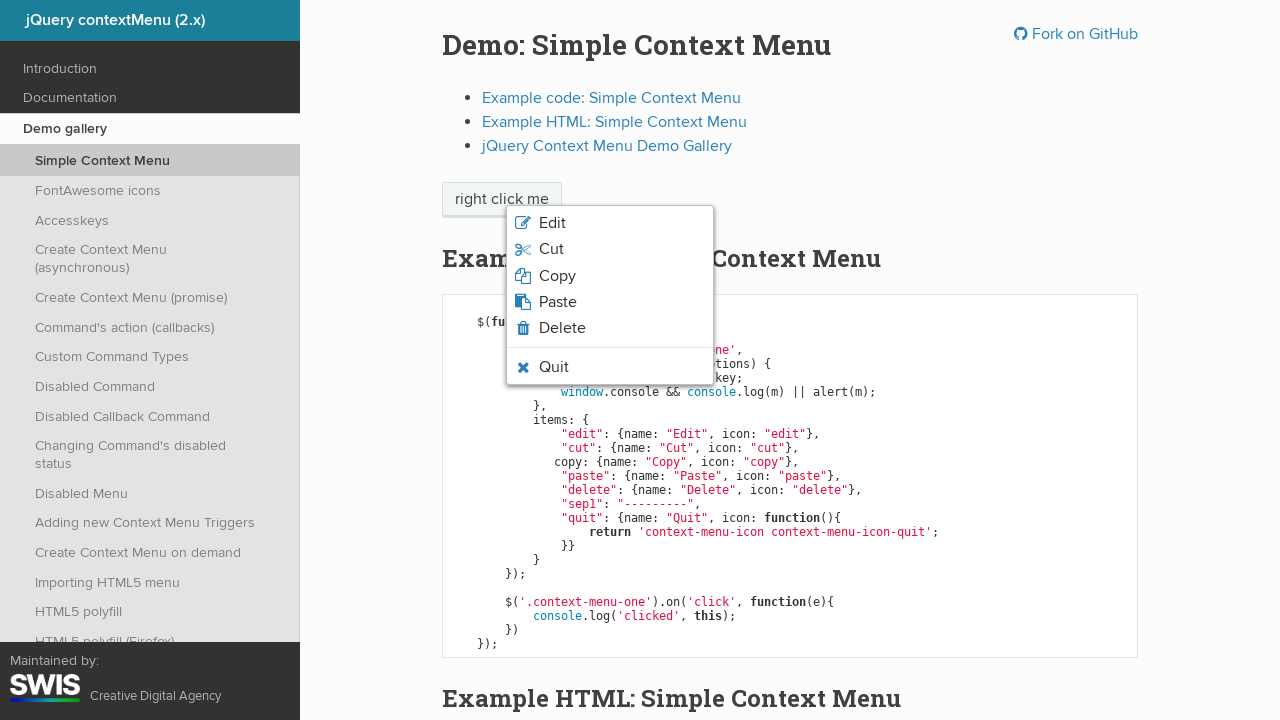